Clicks a button to open a new tab and attempts to get text from the new tab

Starting URL: https://demoqa.com/browser-windows

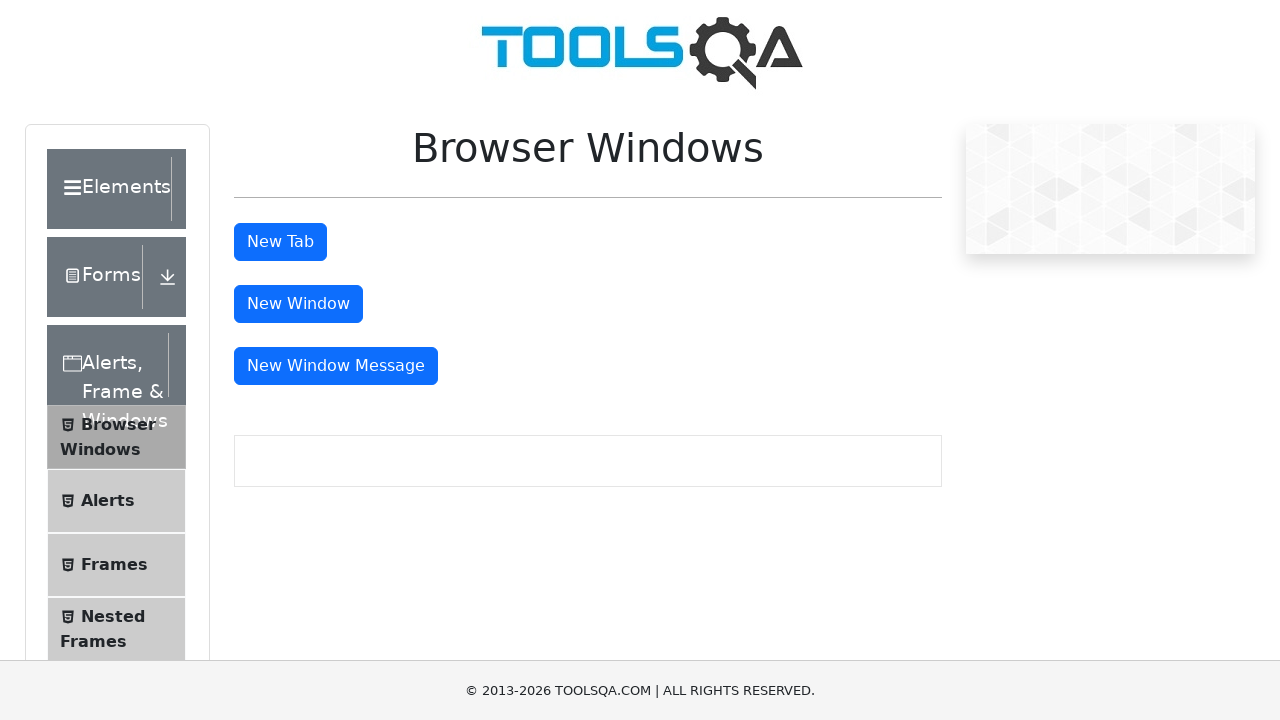

Clicked tab button to open new tab at (280, 242) on xpath=//button[@id='tabButton']
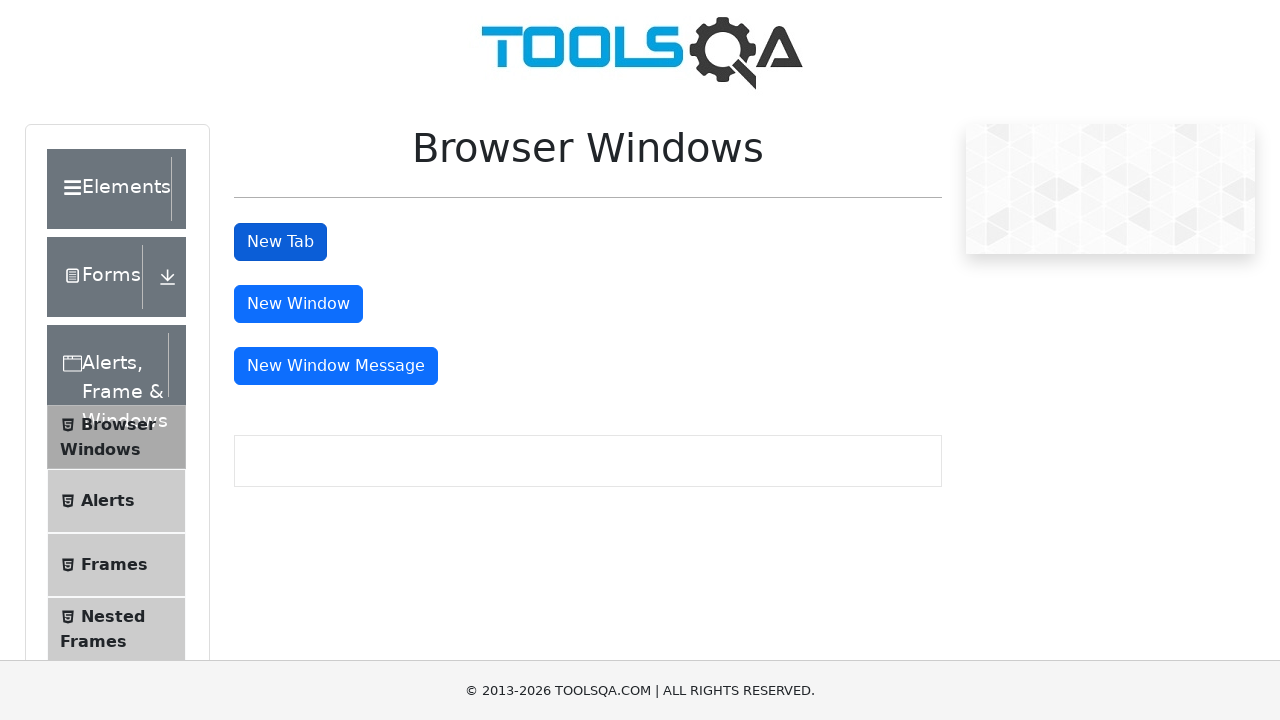

Clicked tab button and waited for new page to open at (280, 242) on xpath=//button[@id='tabButton']
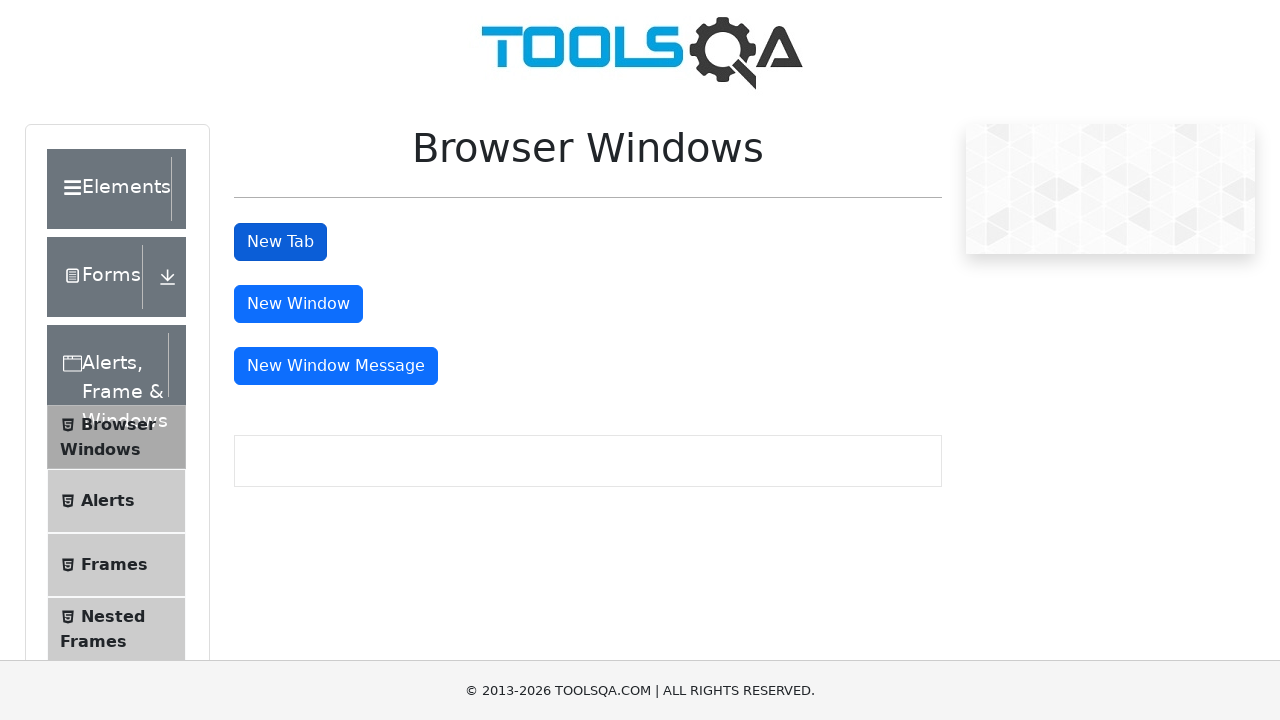

New tab page object obtained
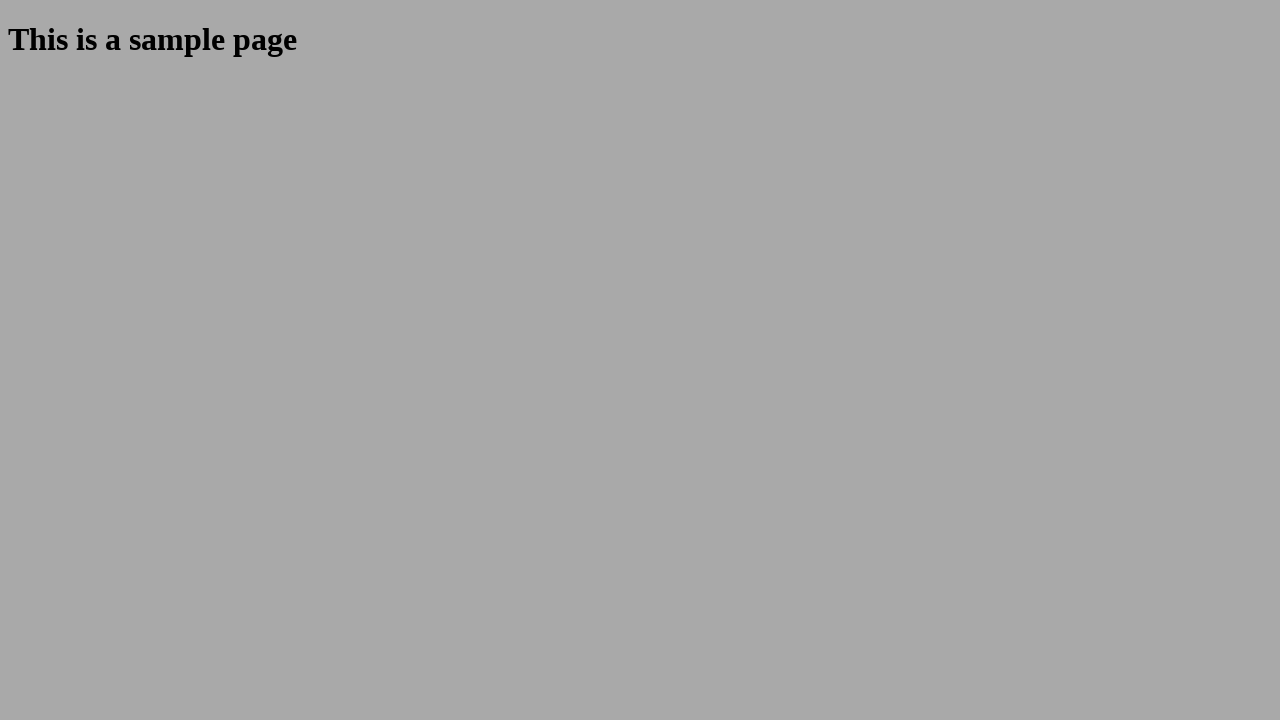

Retrieved heading text from new tab: 'This is a sample page'
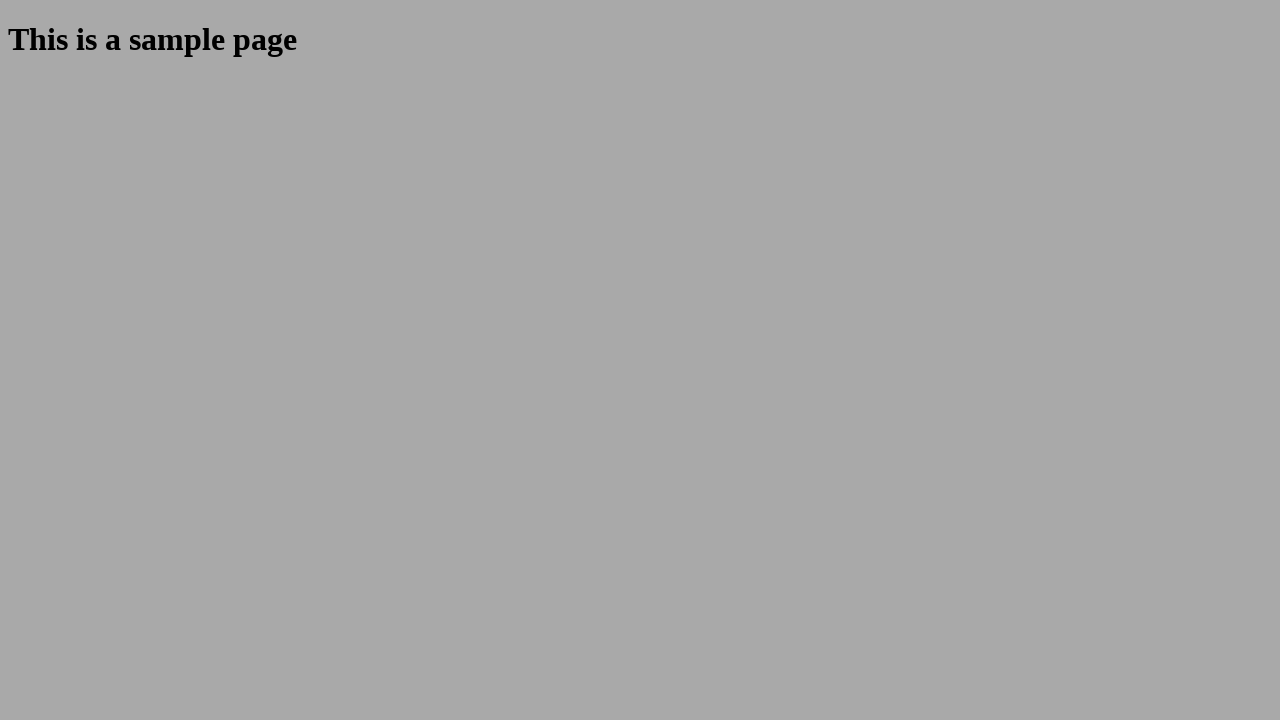

Printed heading text: This is a sample page
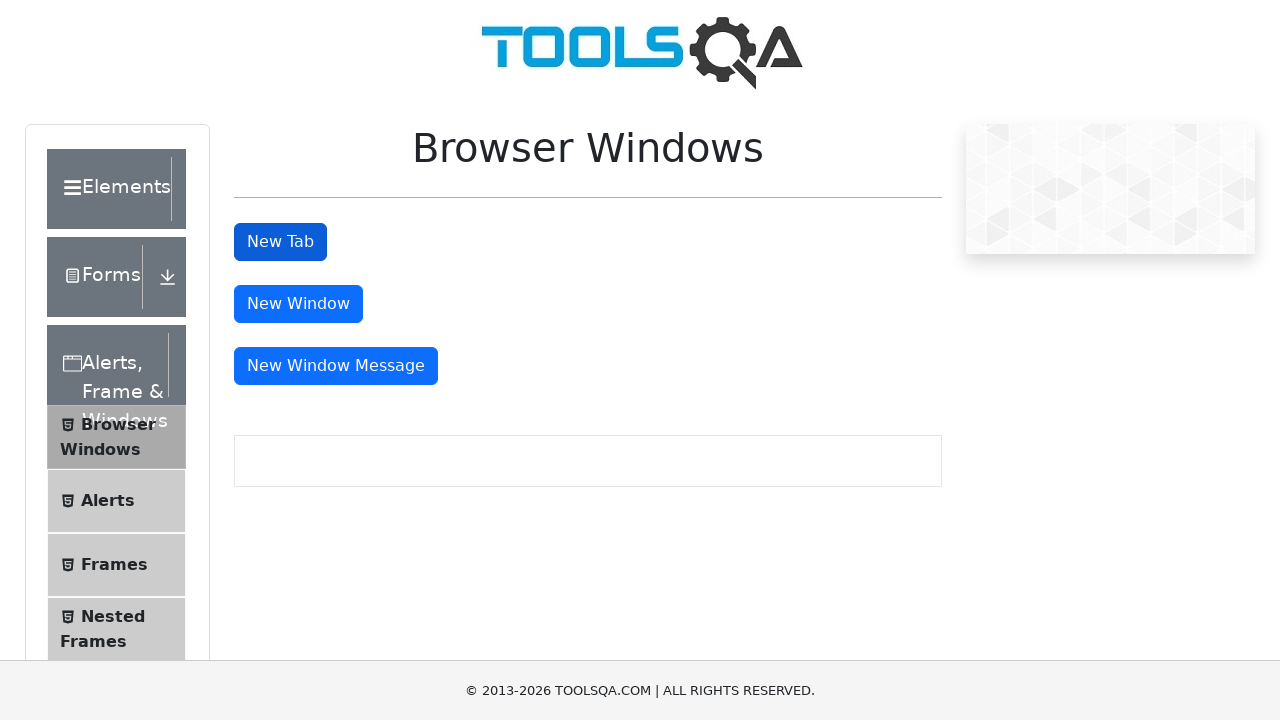

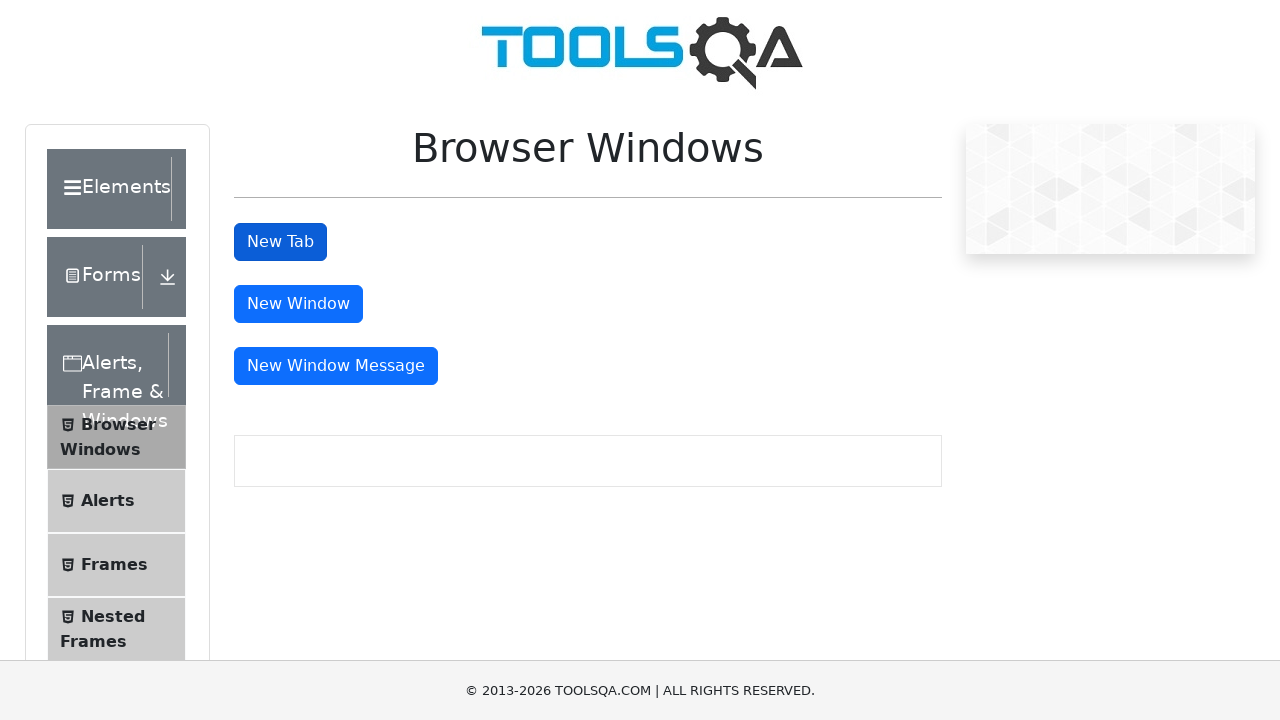